Tests the remove button functionality by clicking it, waiting for loading to complete, and verifying the checkbox disappears and success message appears

Starting URL: https://practice.cydeo.com/dynamic_controls

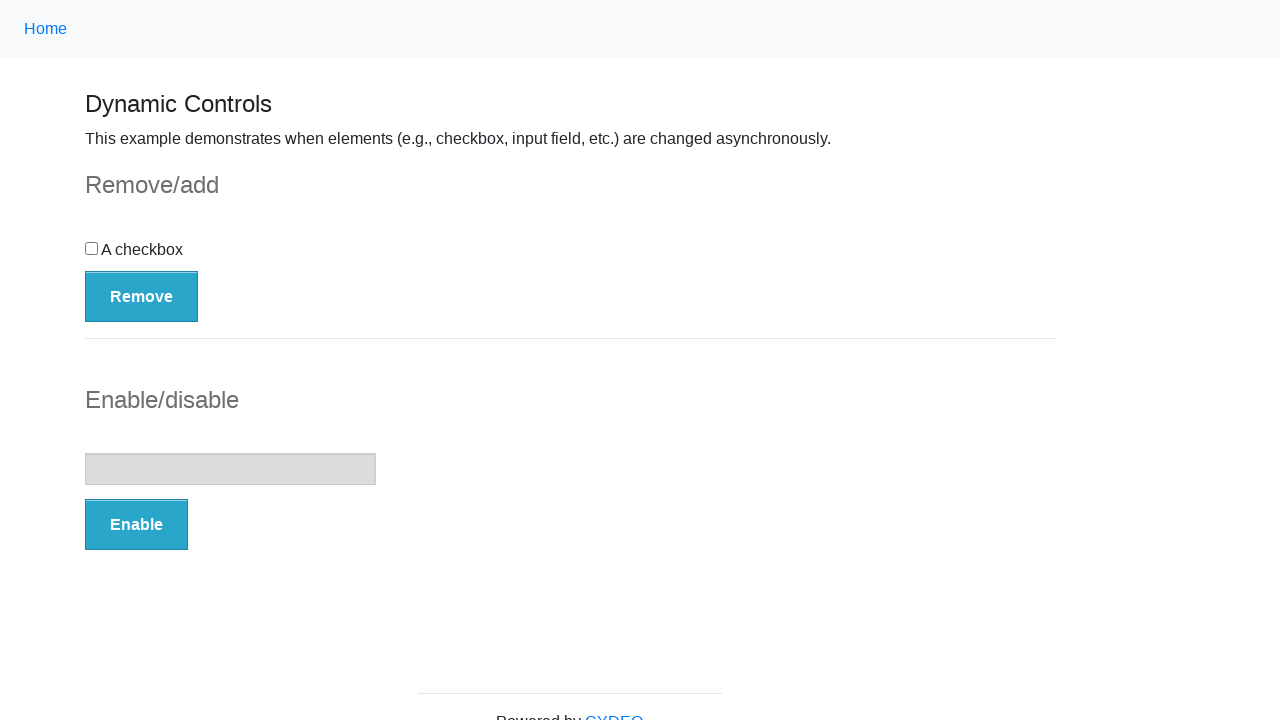

Navigated to dynamic controls practice page
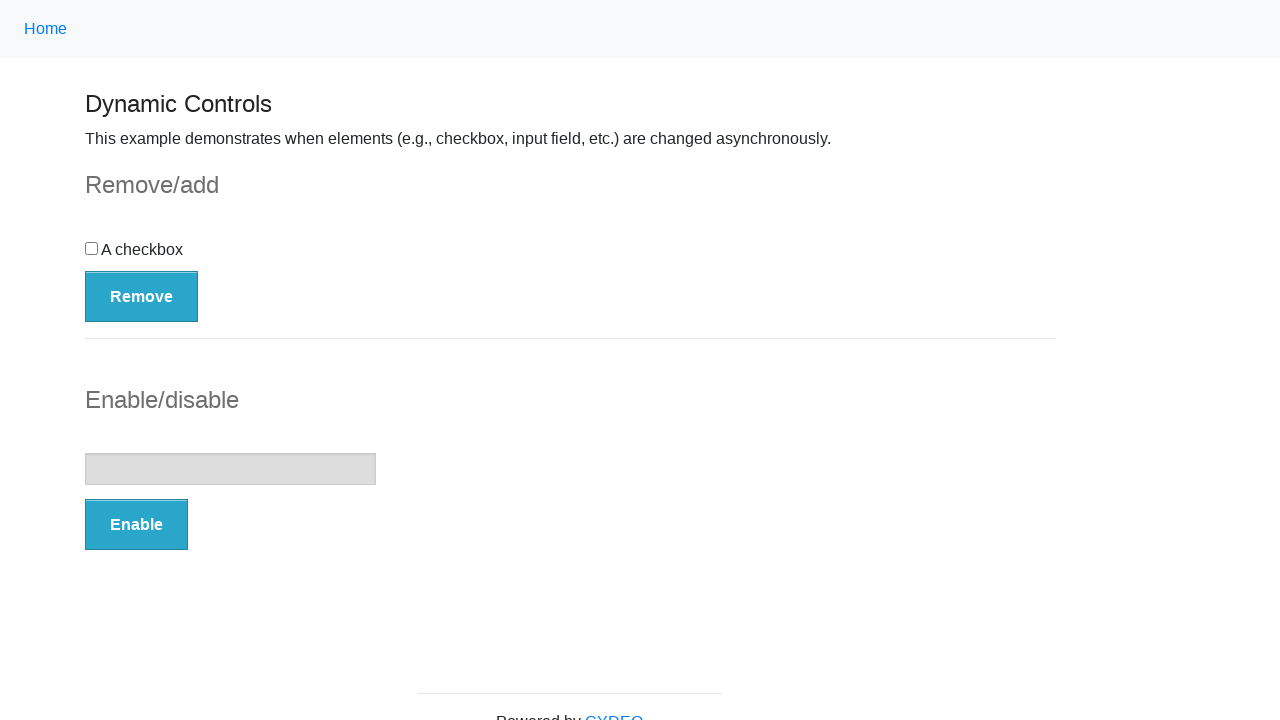

Clicked Remove button at (142, 296) on button:has-text('Remove')
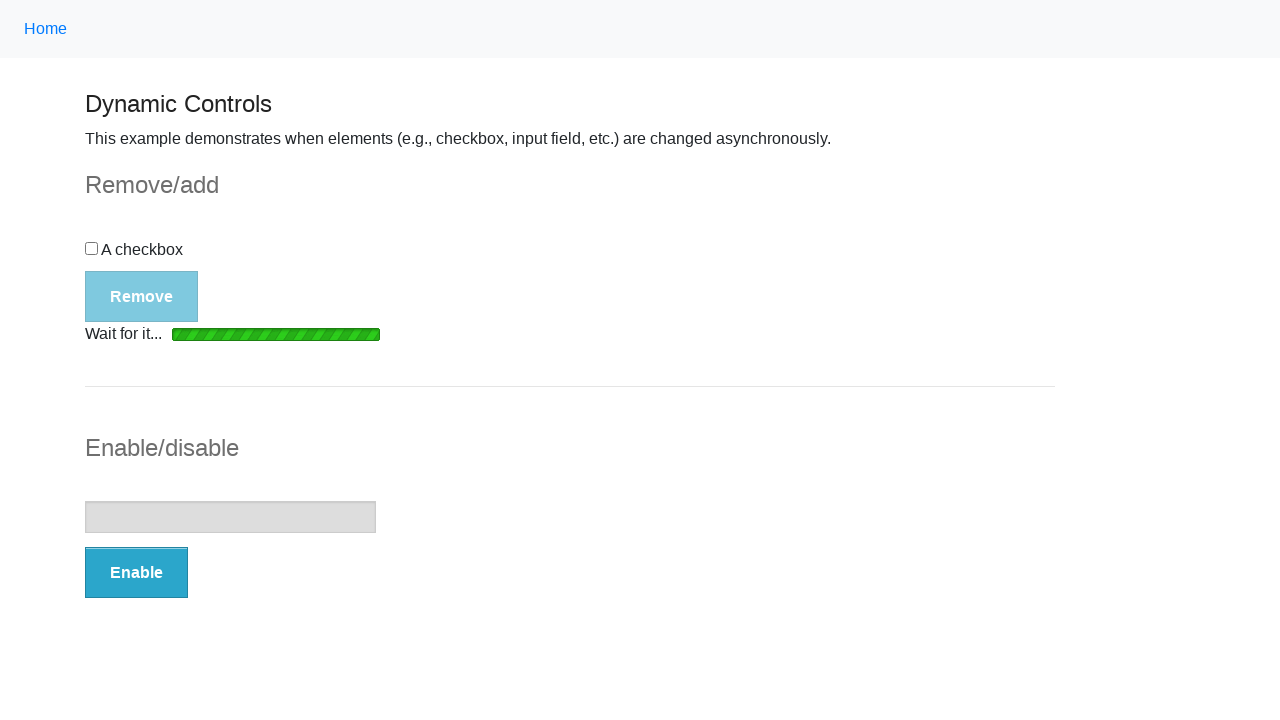

Loading bar disappeared, remove operation completed
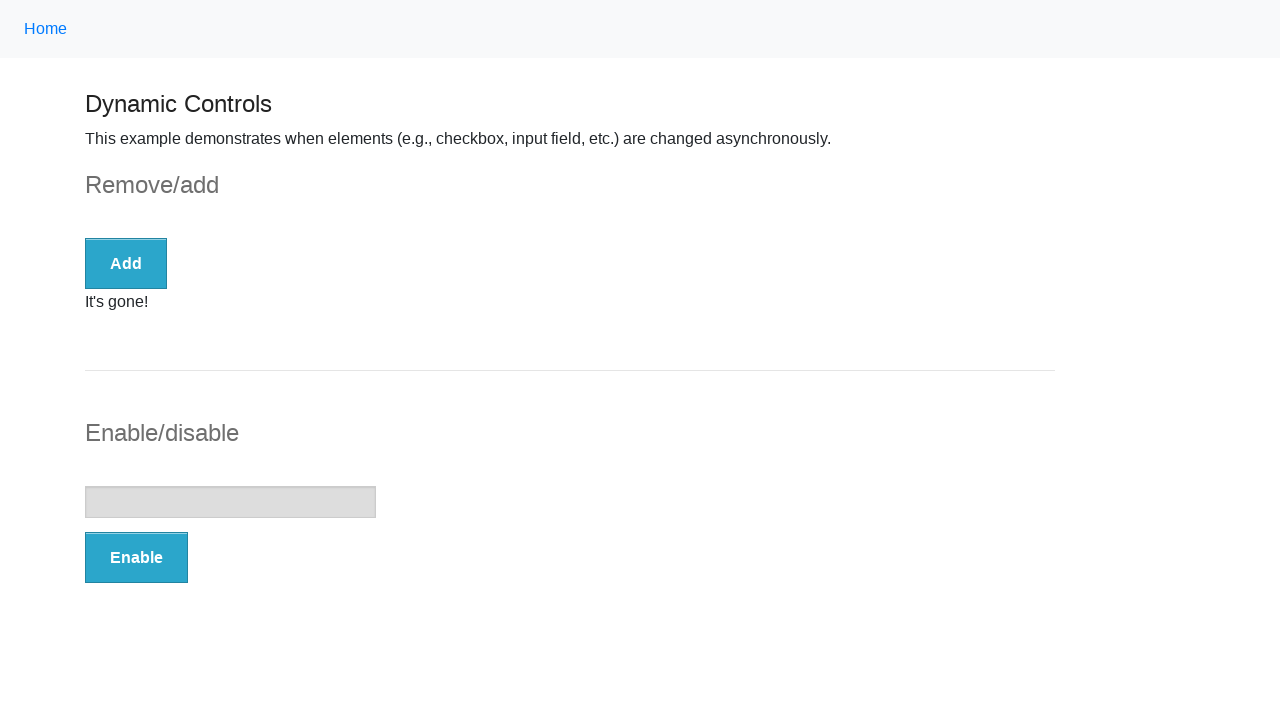

Retrieved checkbox element count
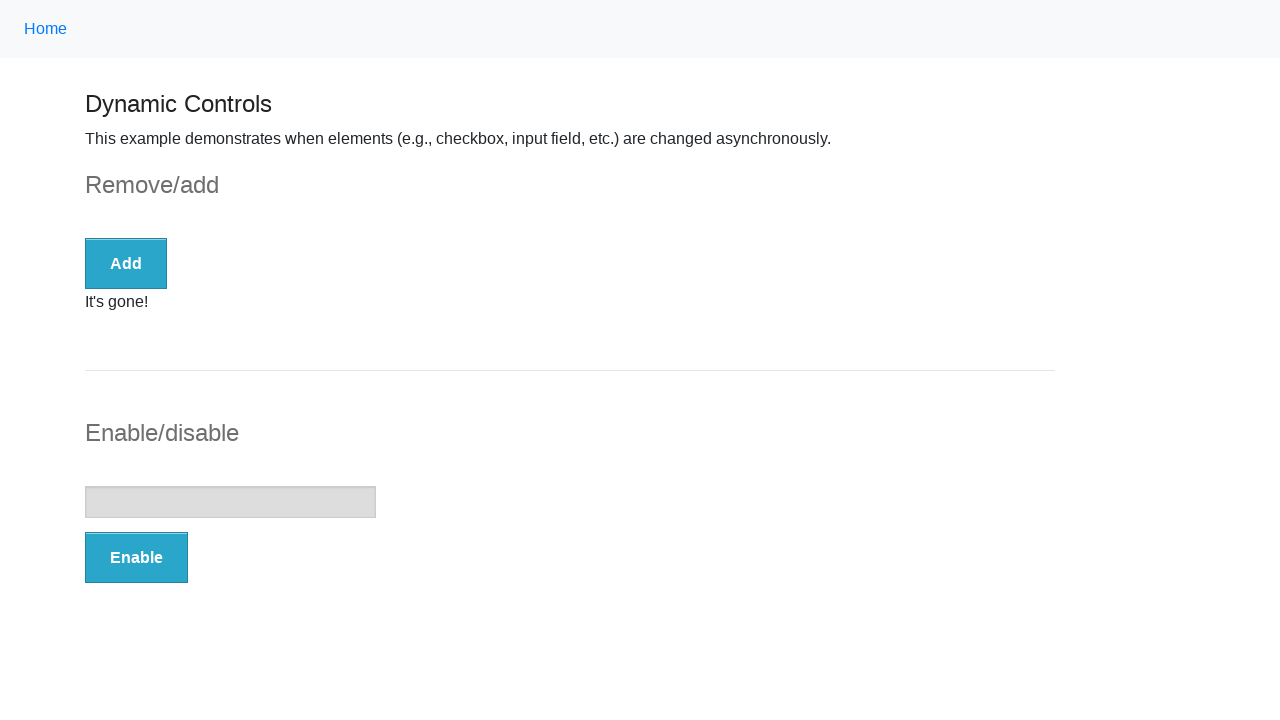

Verified checkbox is not displayed
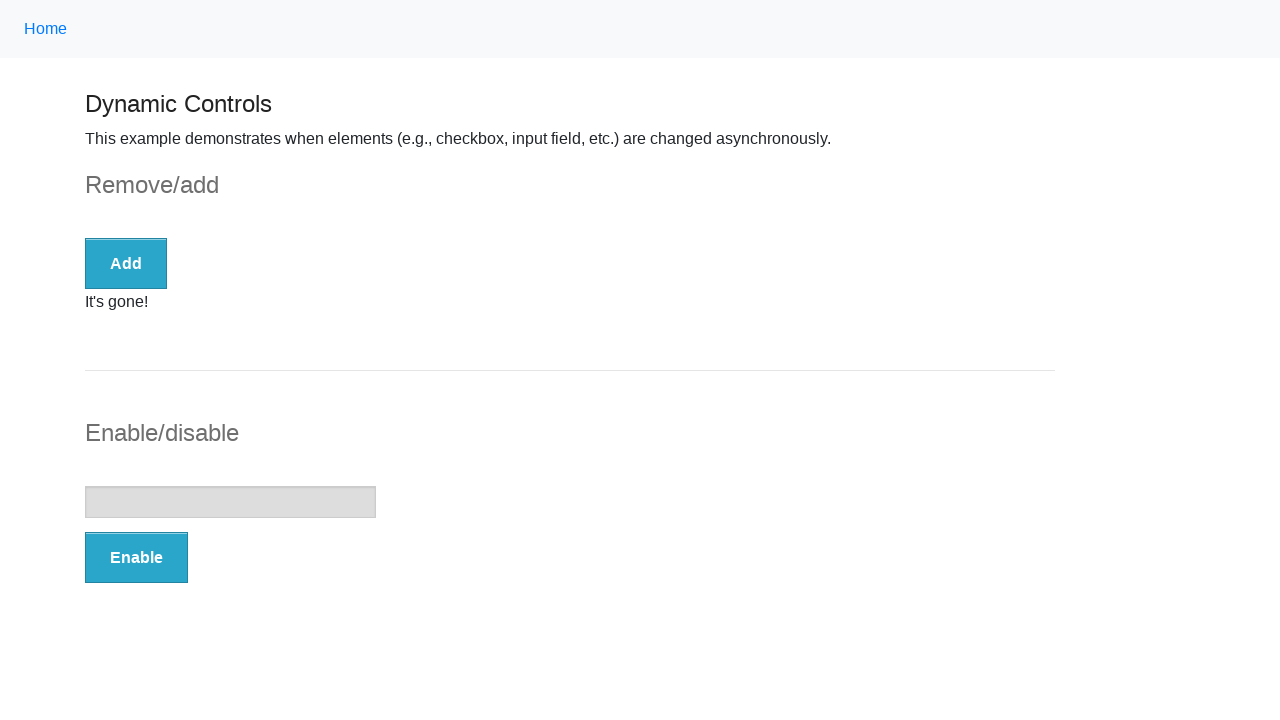

Located success message element
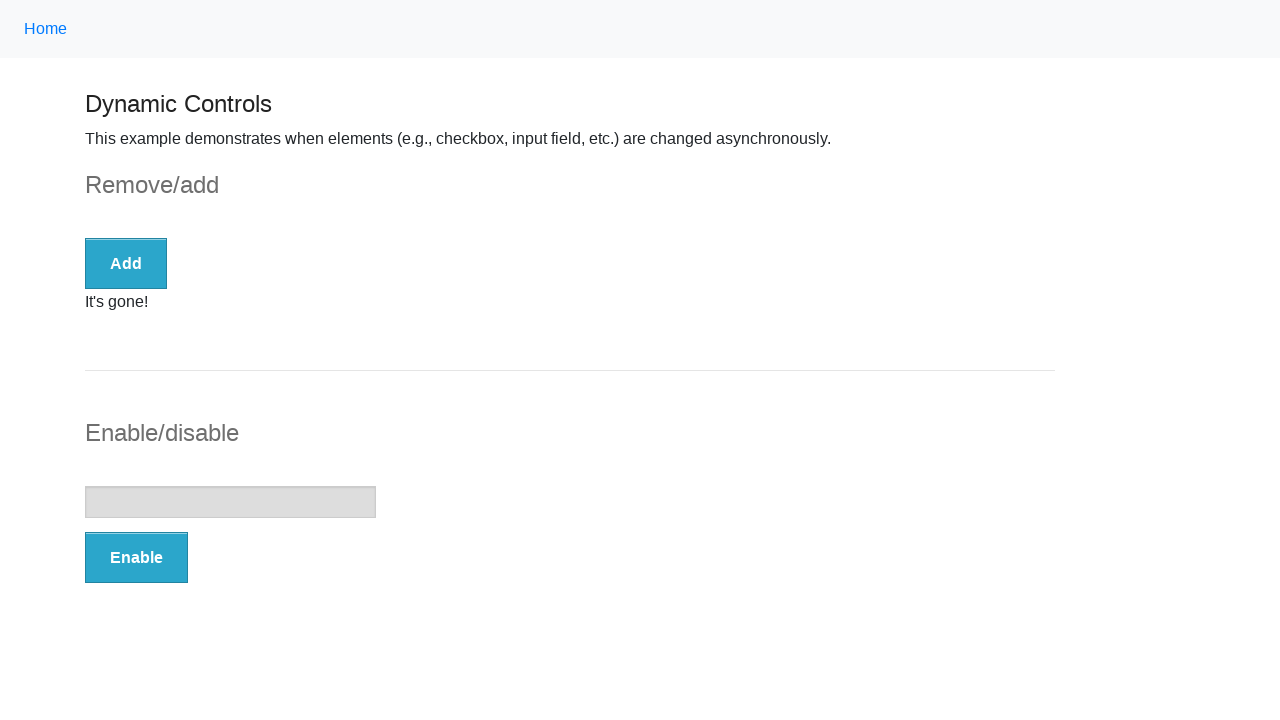

Success message became visible
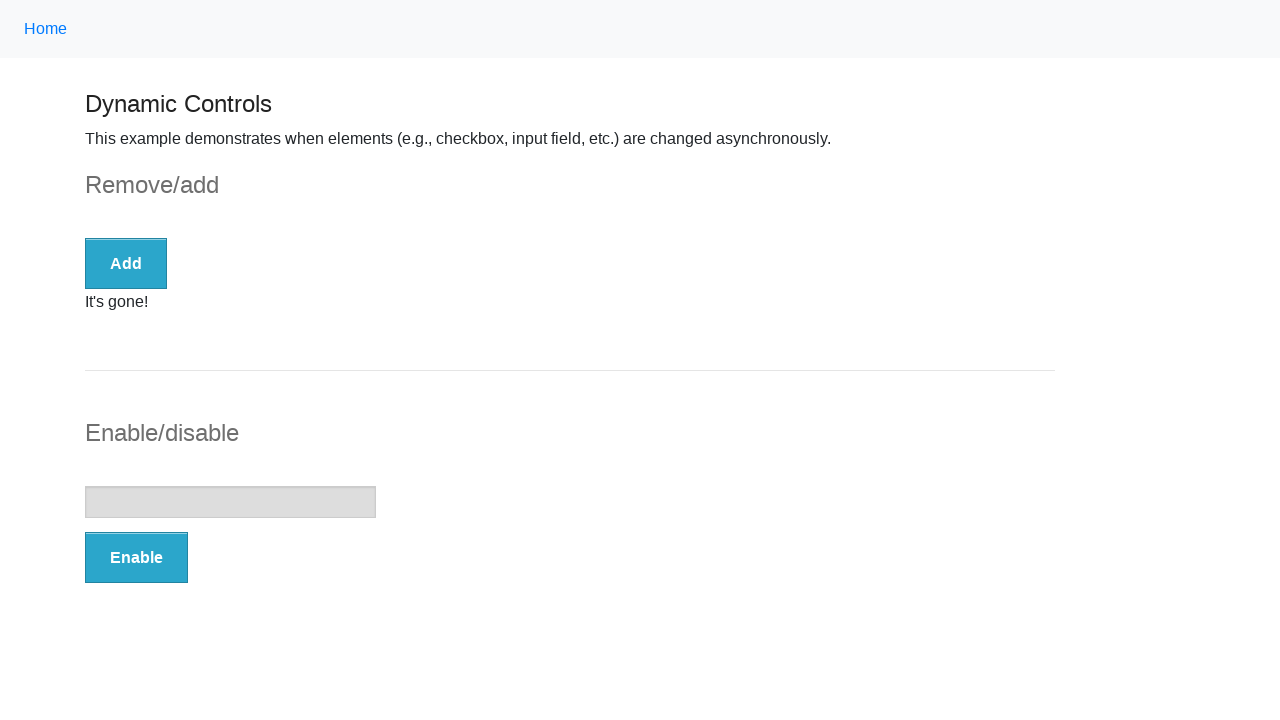

Verified success message is visible
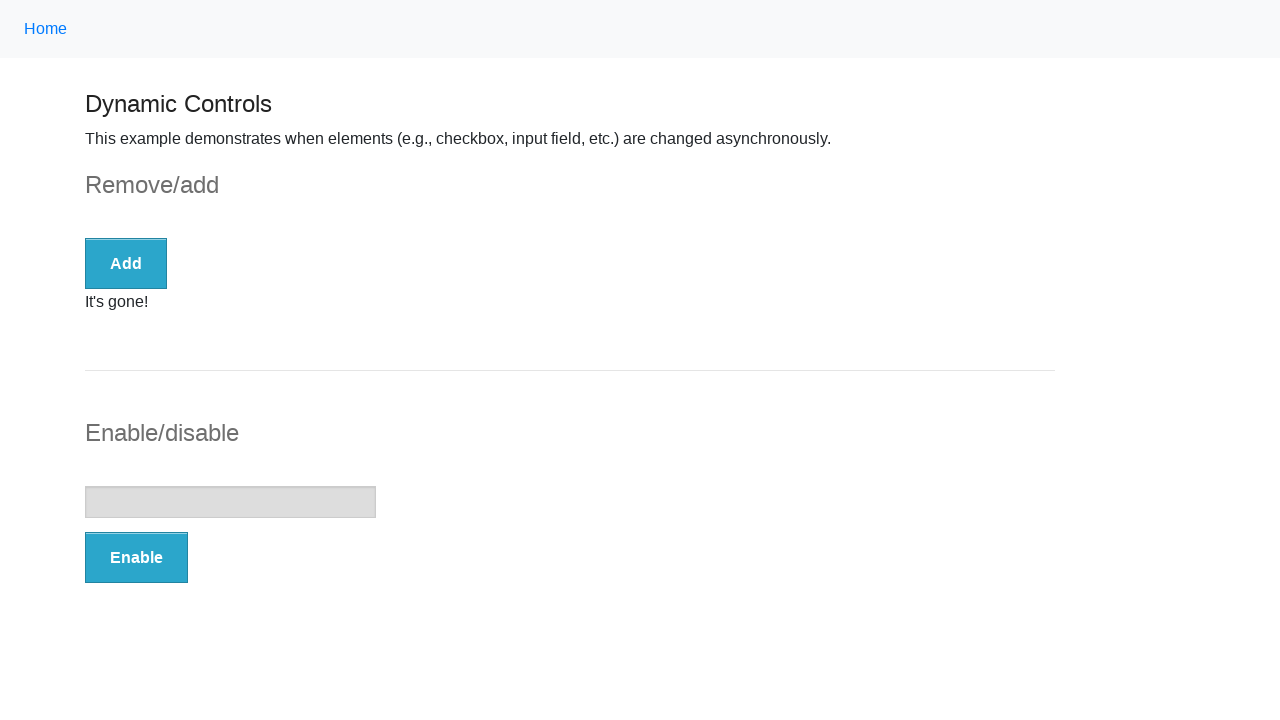

Verified success message displays correct text 'It's gone!'
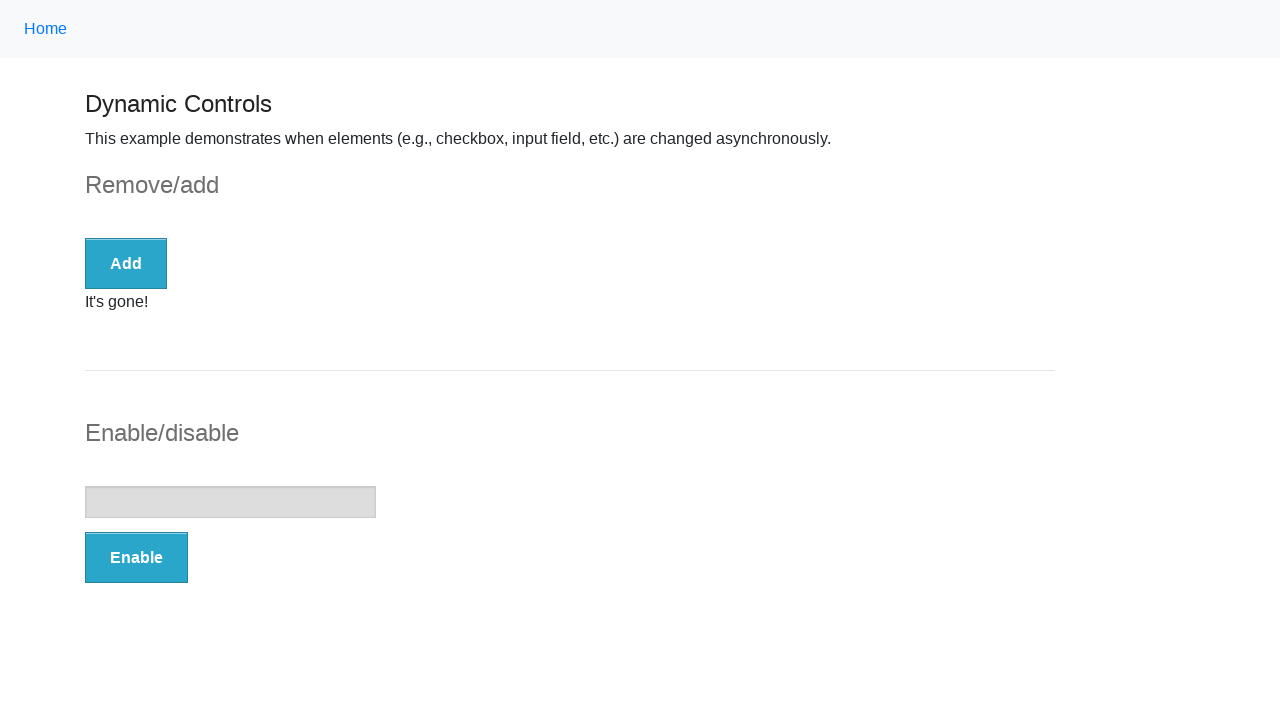

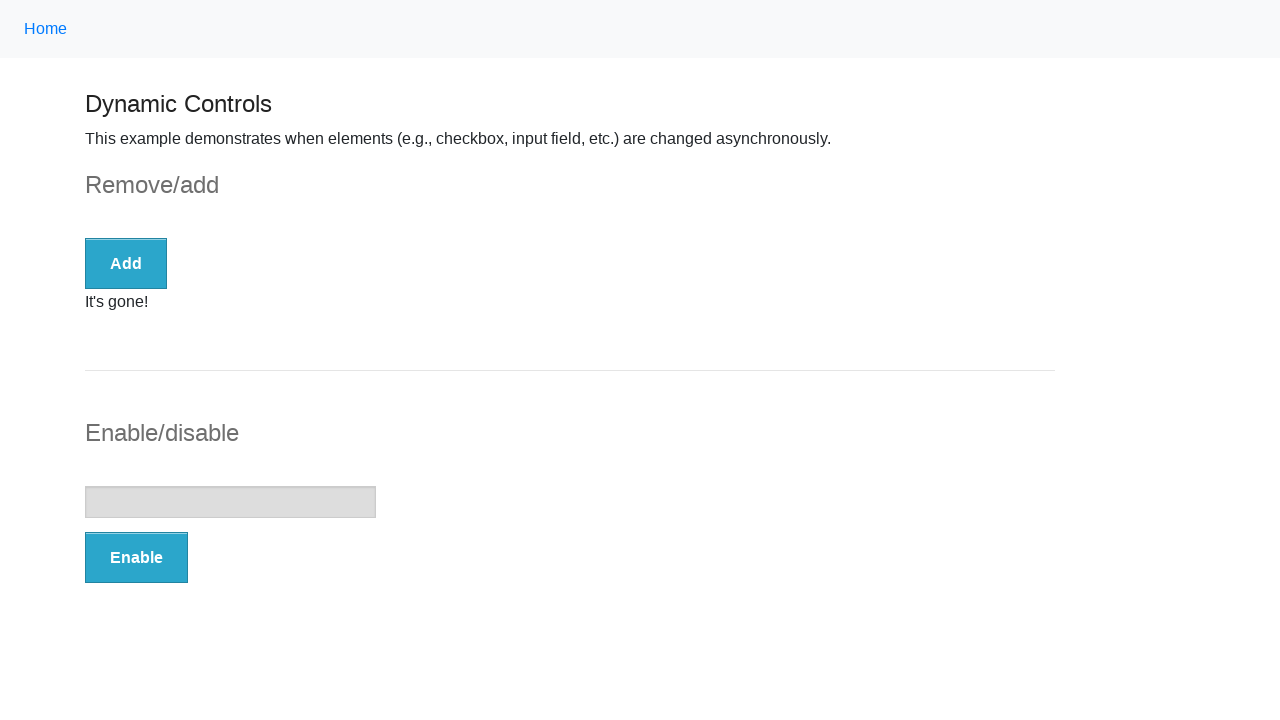